Tests sorting the "Email" column in ascending order by clicking the column header

Starting URL: http://the-internet.herokuapp.com/tables

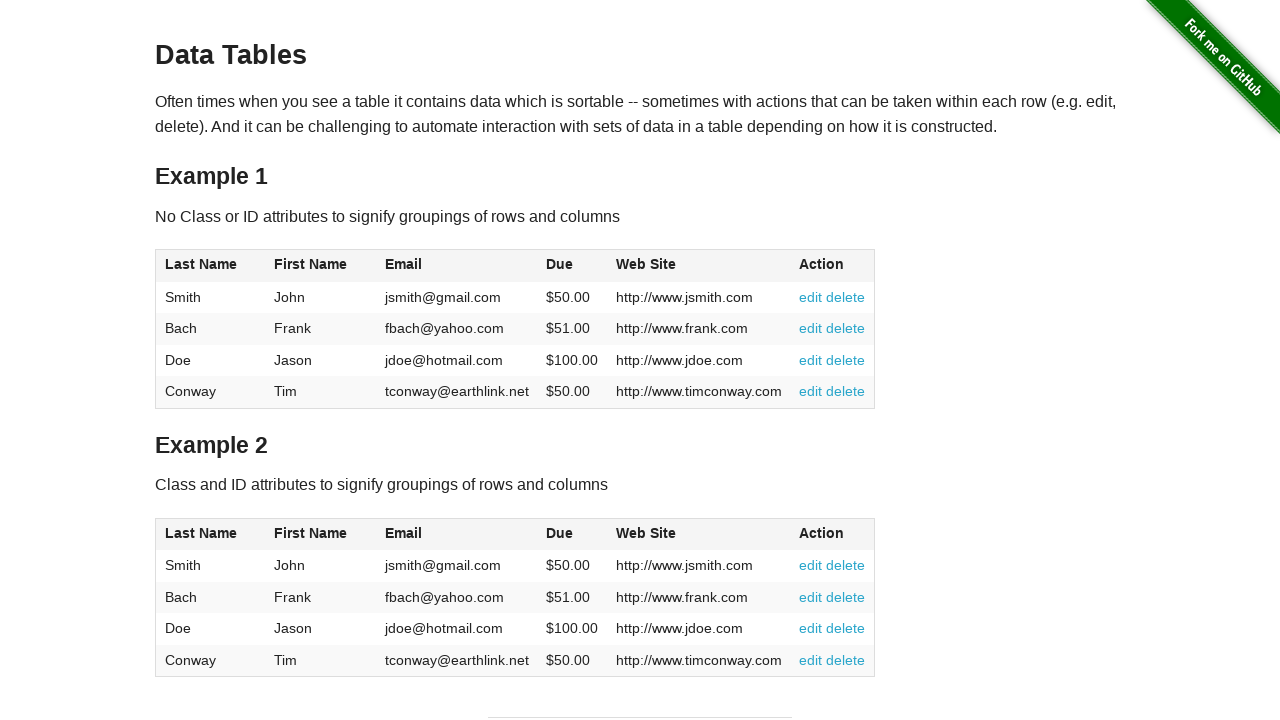

Clicked Email column header to sort ascending at (457, 266) on #table1 thead tr th:nth-of-type(3)
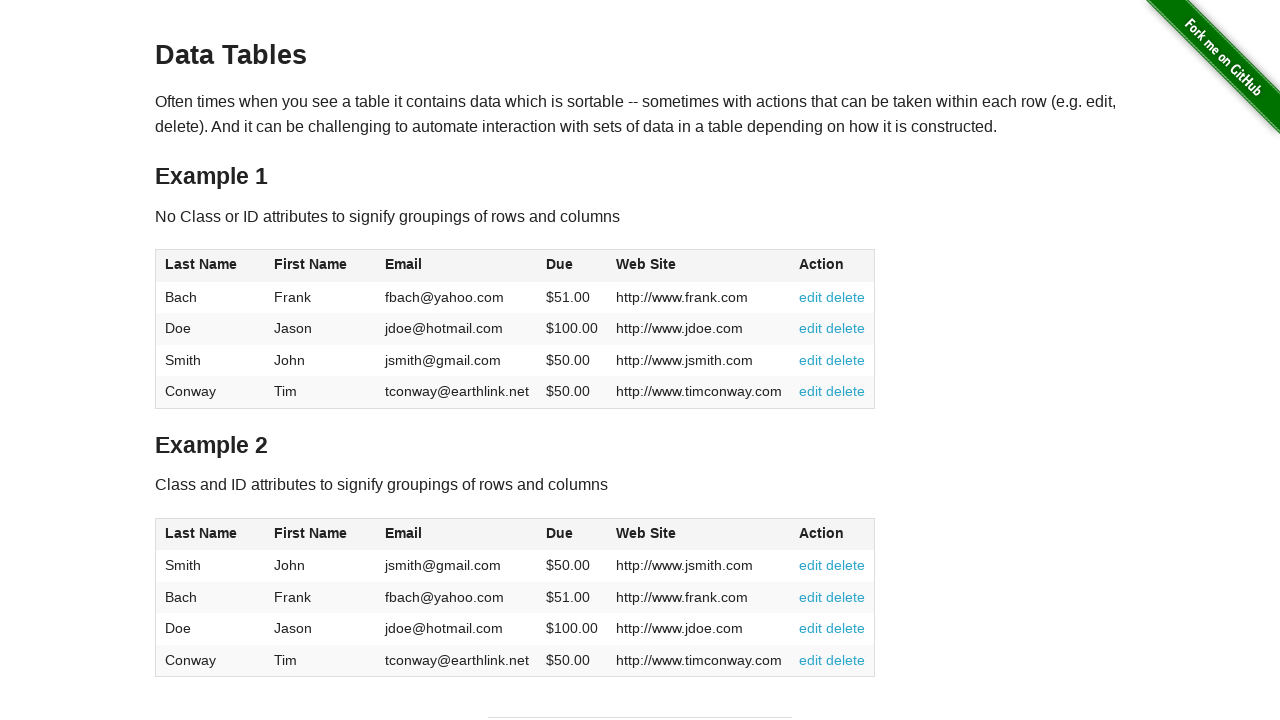

Waited for table to be sorted and Email column to be visible
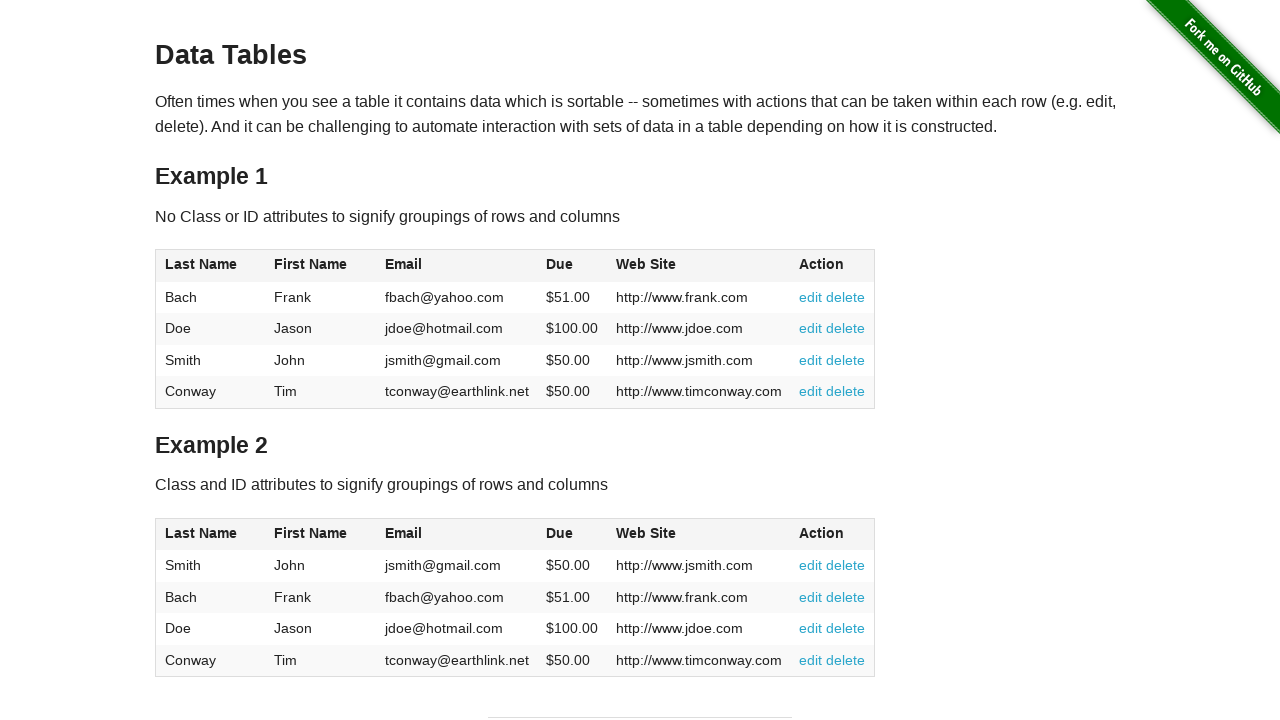

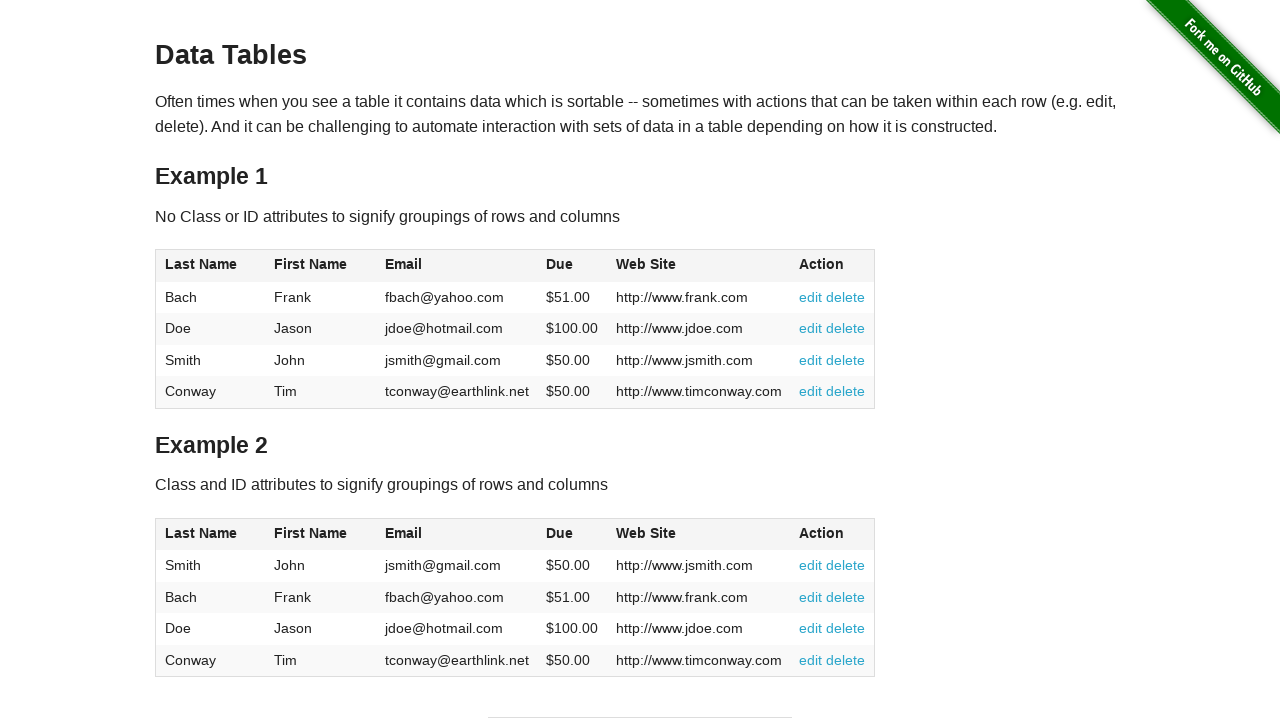